Tests that Clear completed button is hidden when no items are completed

Starting URL: https://demo.playwright.dev/todomvc

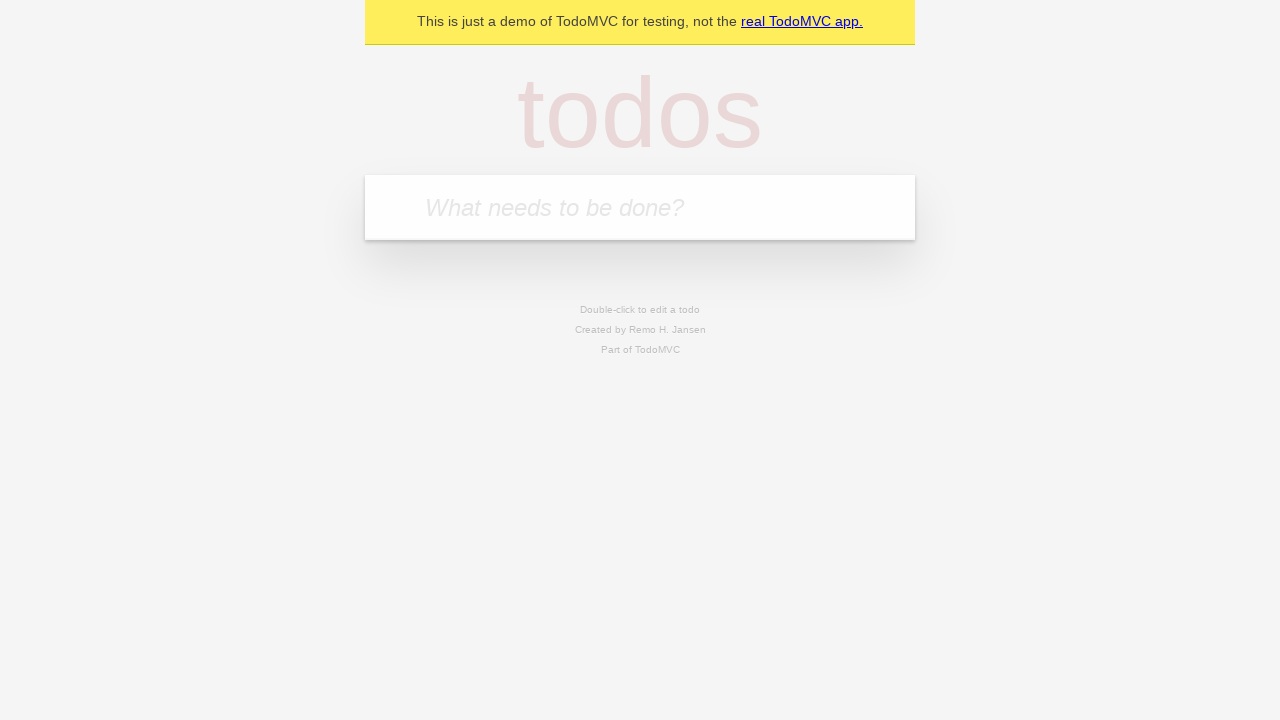

Filled new todo field with 'buy some cheese' on .new-todo
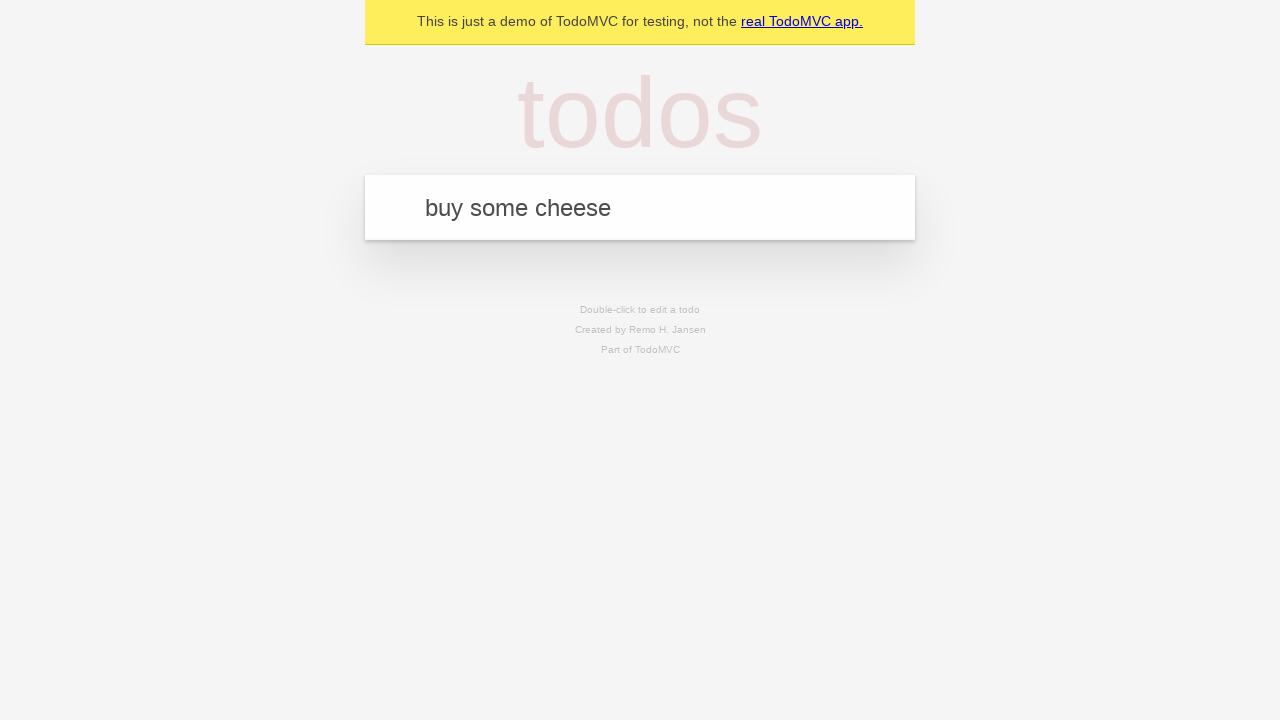

Pressed Enter to add first todo on .new-todo
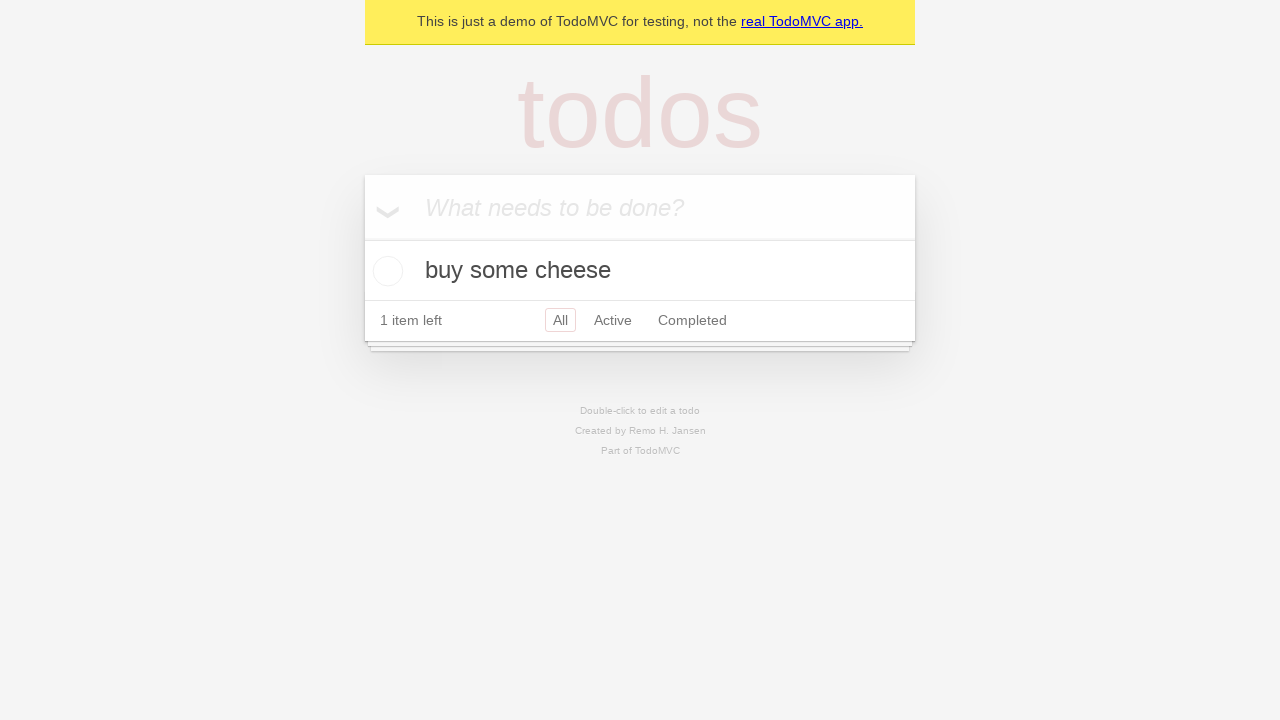

Filled new todo field with 'feed the cat' on .new-todo
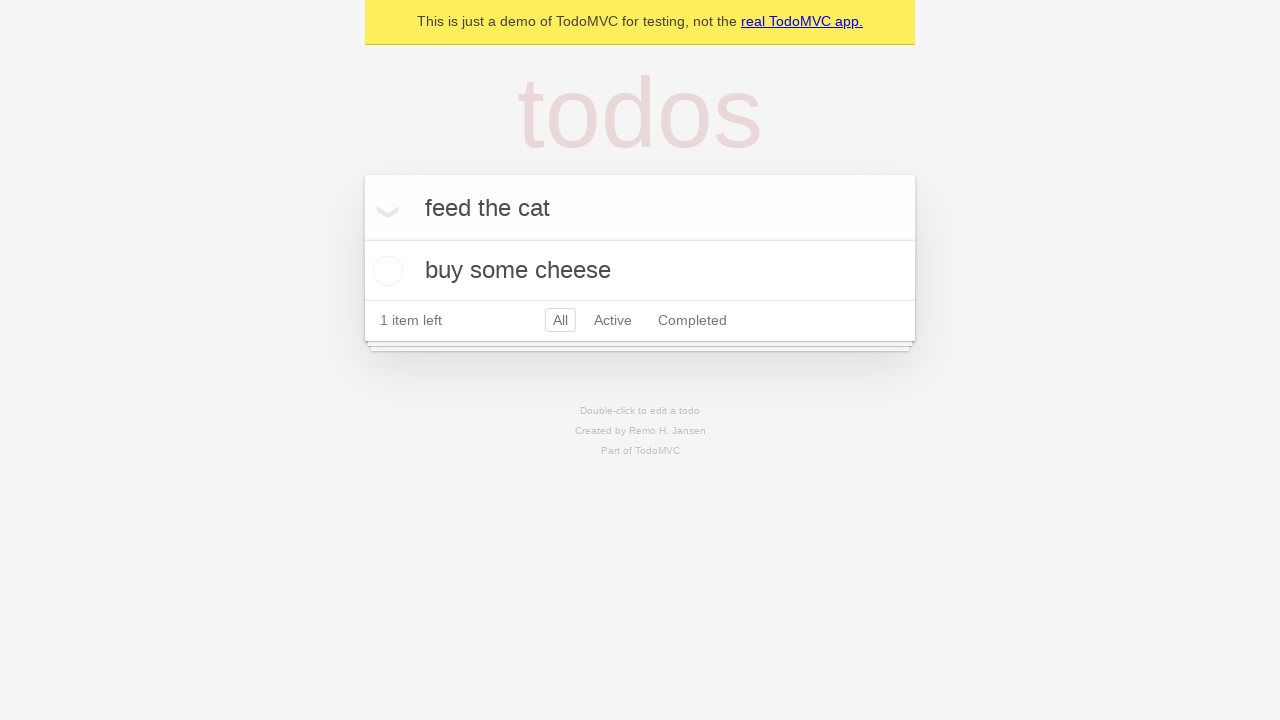

Pressed Enter to add second todo on .new-todo
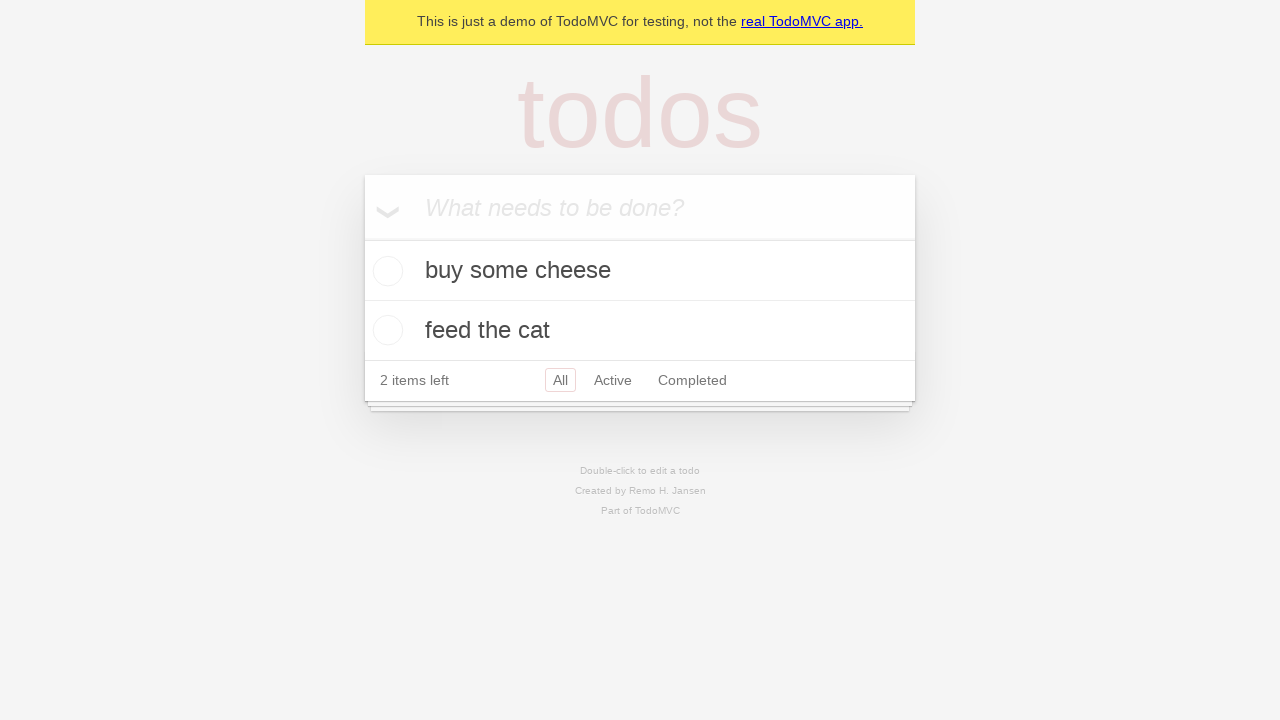

Filled new todo field with 'book a doctors appointment' on .new-todo
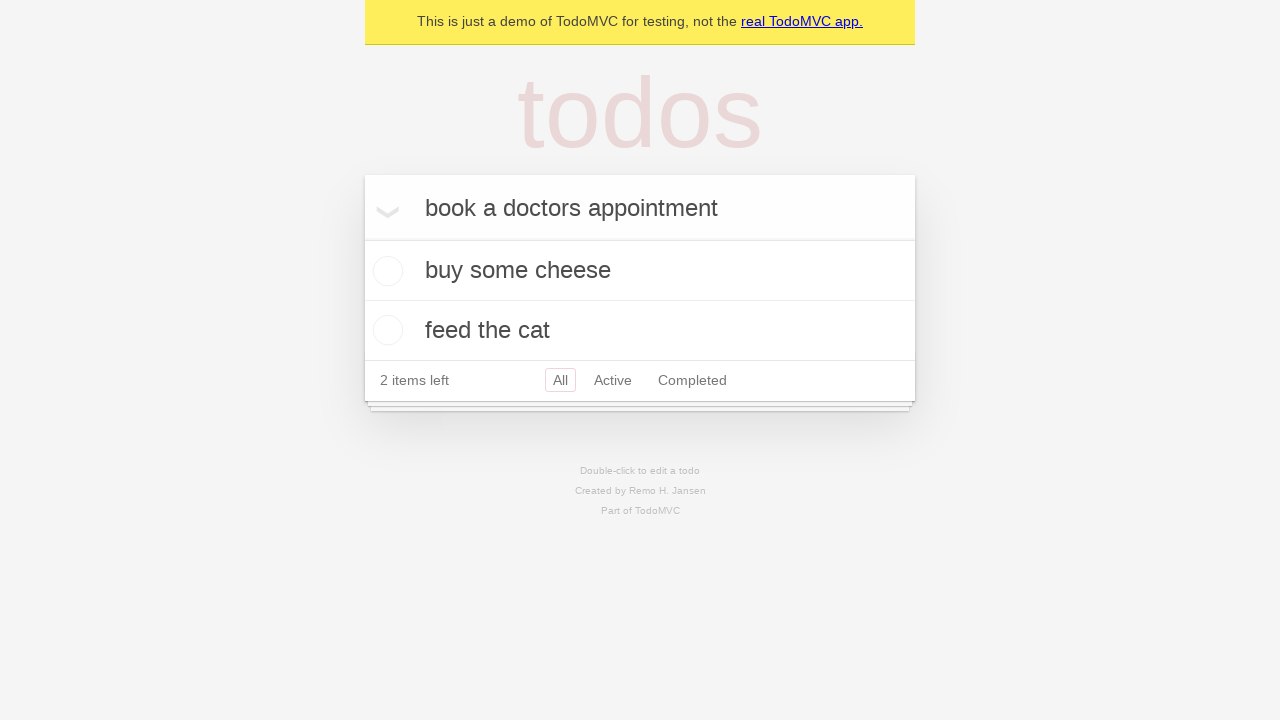

Pressed Enter to add third todo on .new-todo
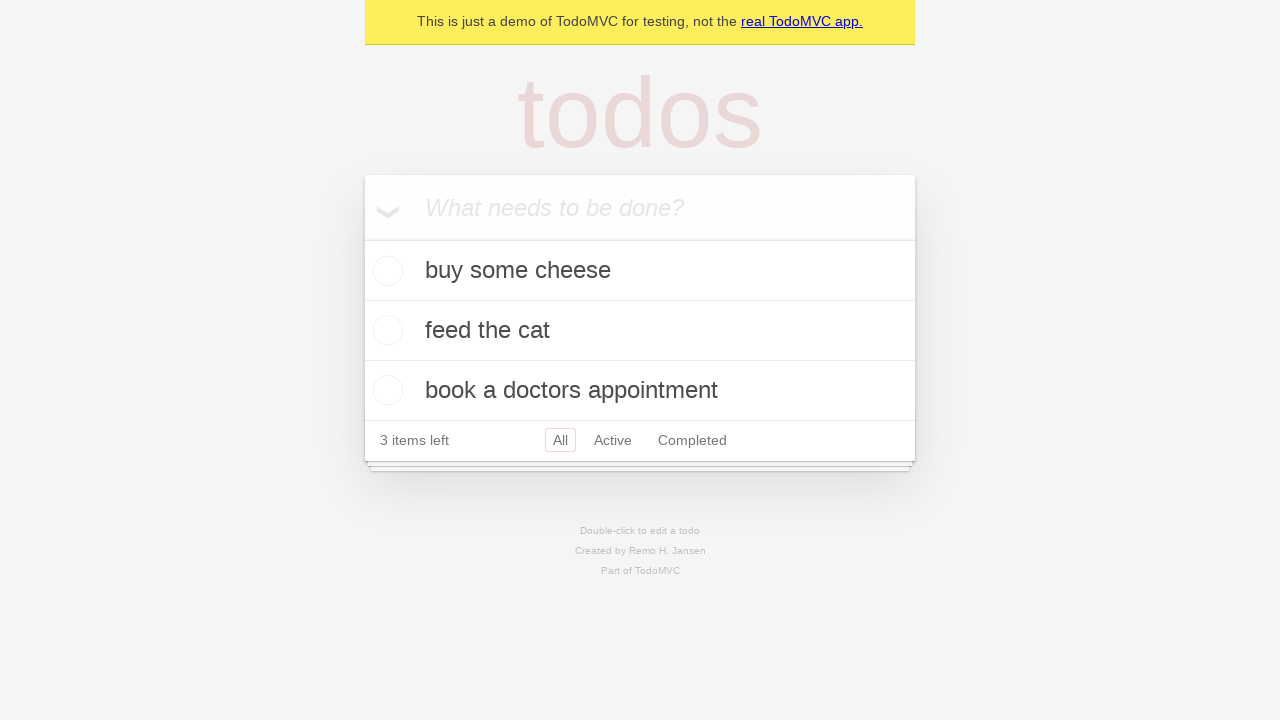

Waited for all three todo items to be loaded
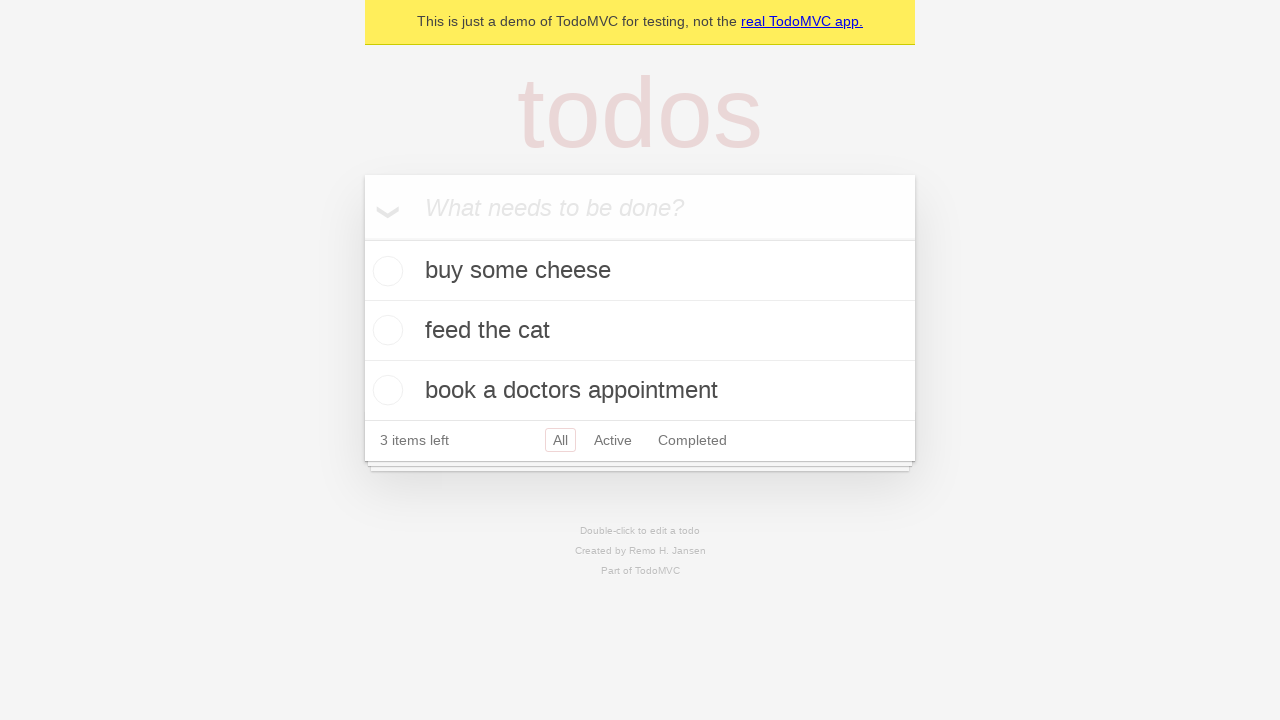

Checked the first todo item as completed at (385, 271) on .todo-list li .toggle >> nth=0
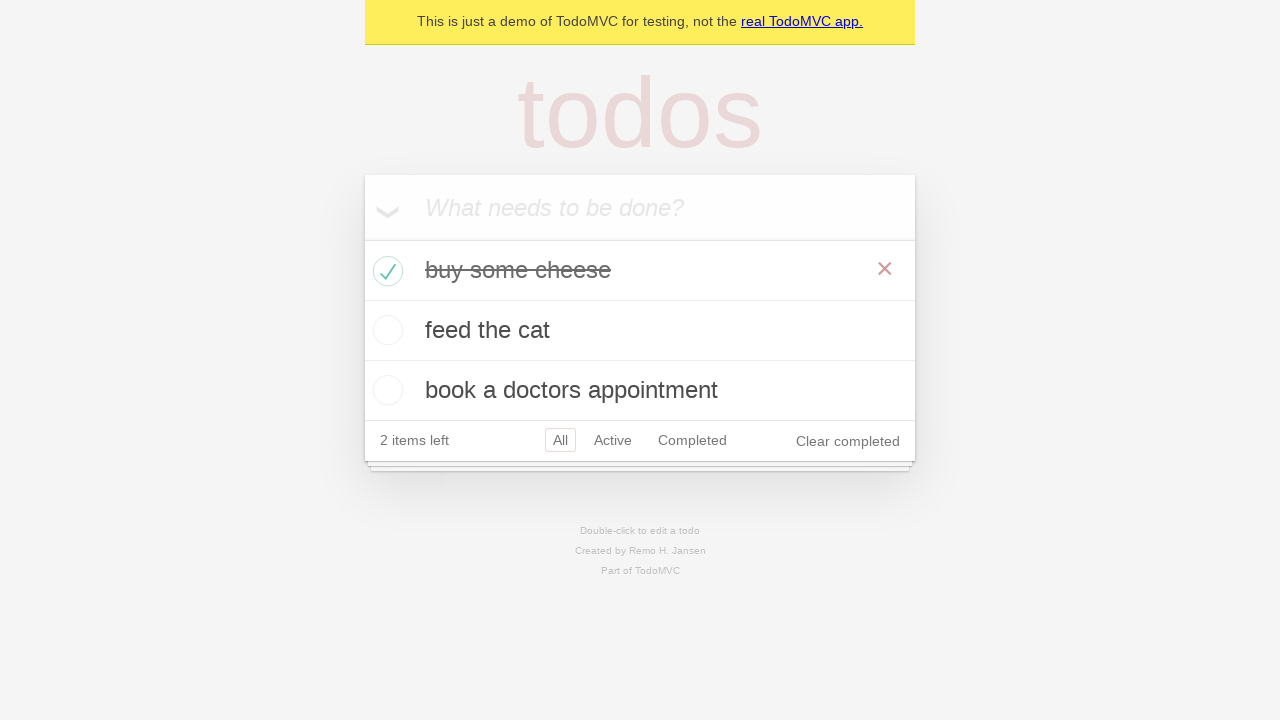

Clicked the 'Clear completed' button at (848, 441) on .clear-completed
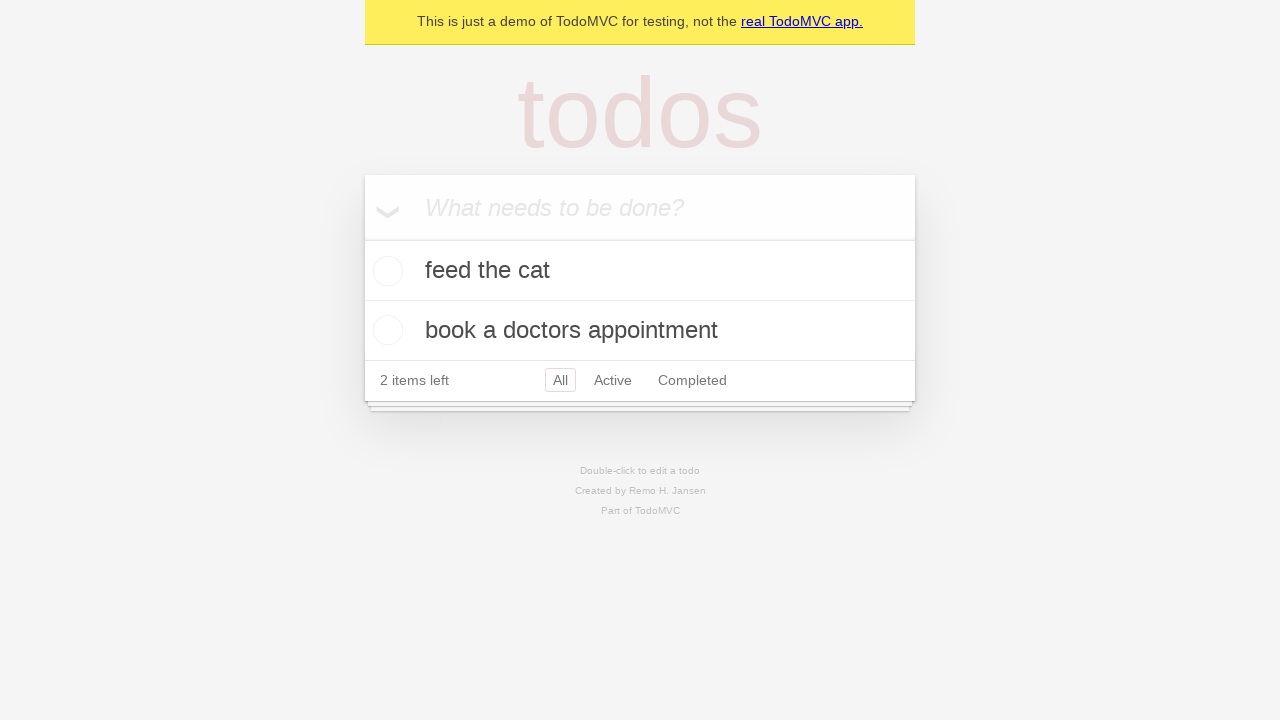

Verified that the 'Clear completed' button is hidden when no items are completed
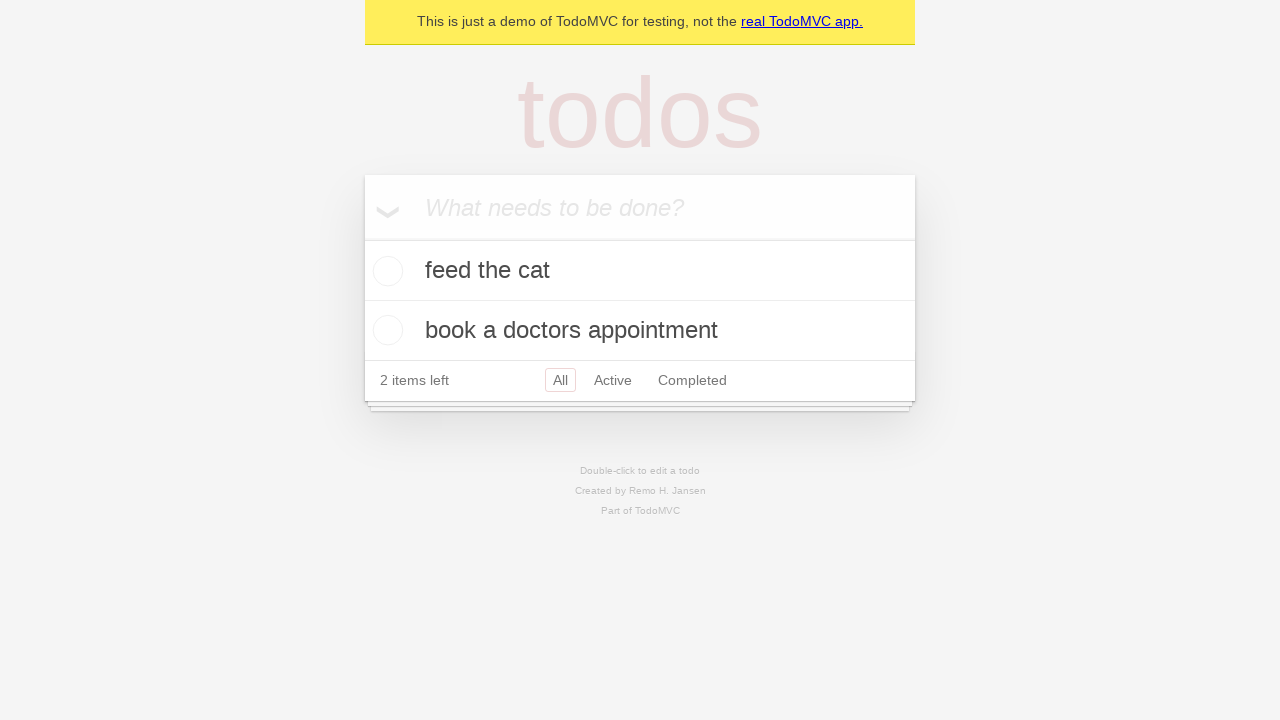

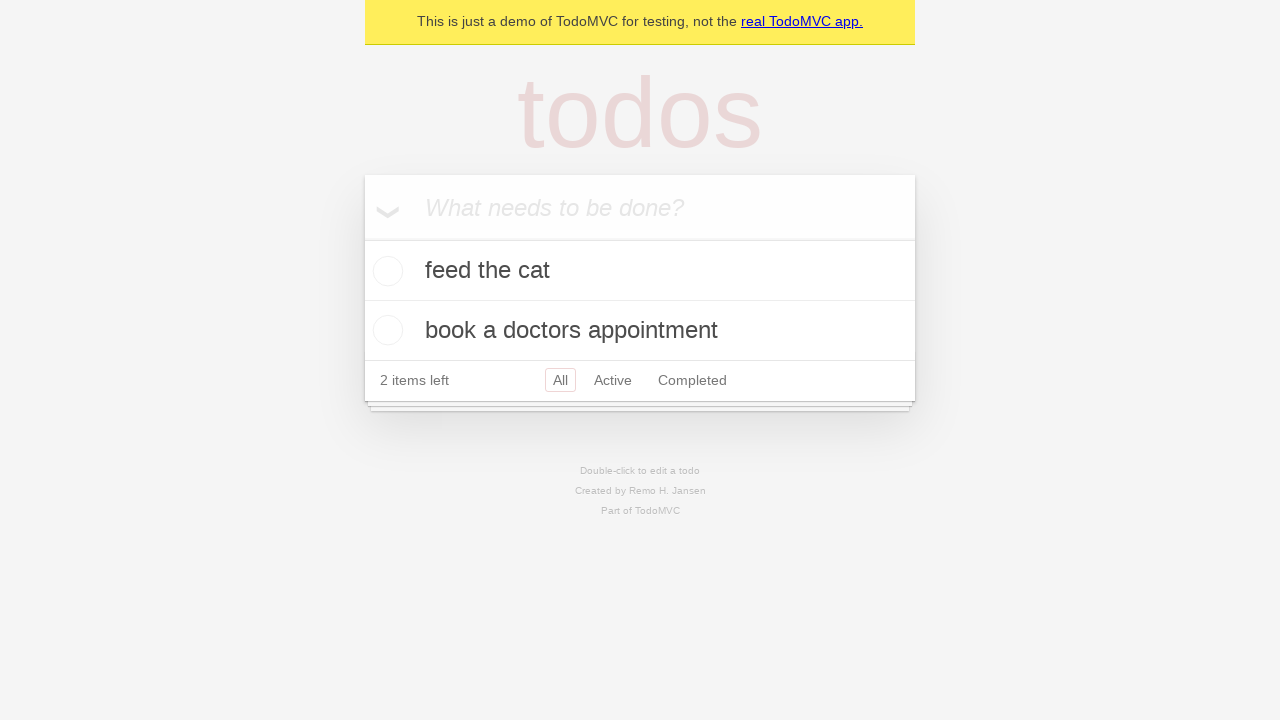